Verifies that clicking the Home link resets the filter and shows all products from all categories

Starting URL: https://www.demoblaze.com/index.html

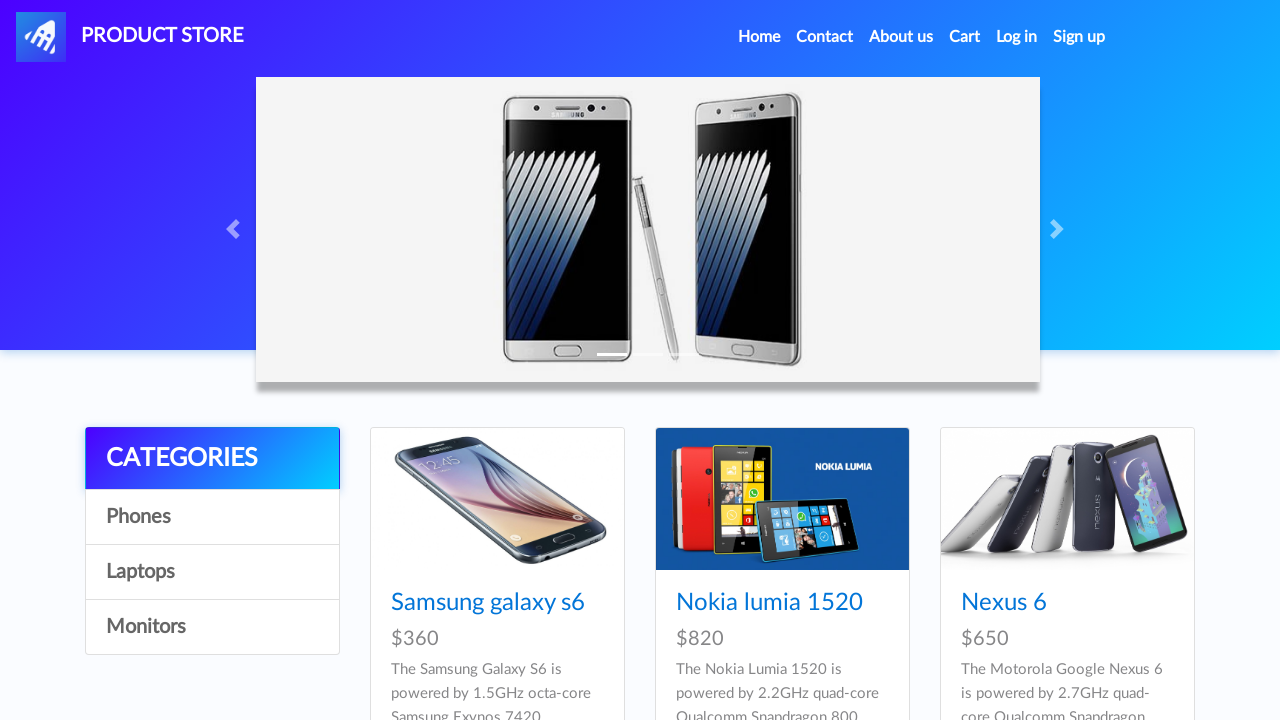

Clicked Home link to reset filter at (759, 37) on a:has-text('Home')
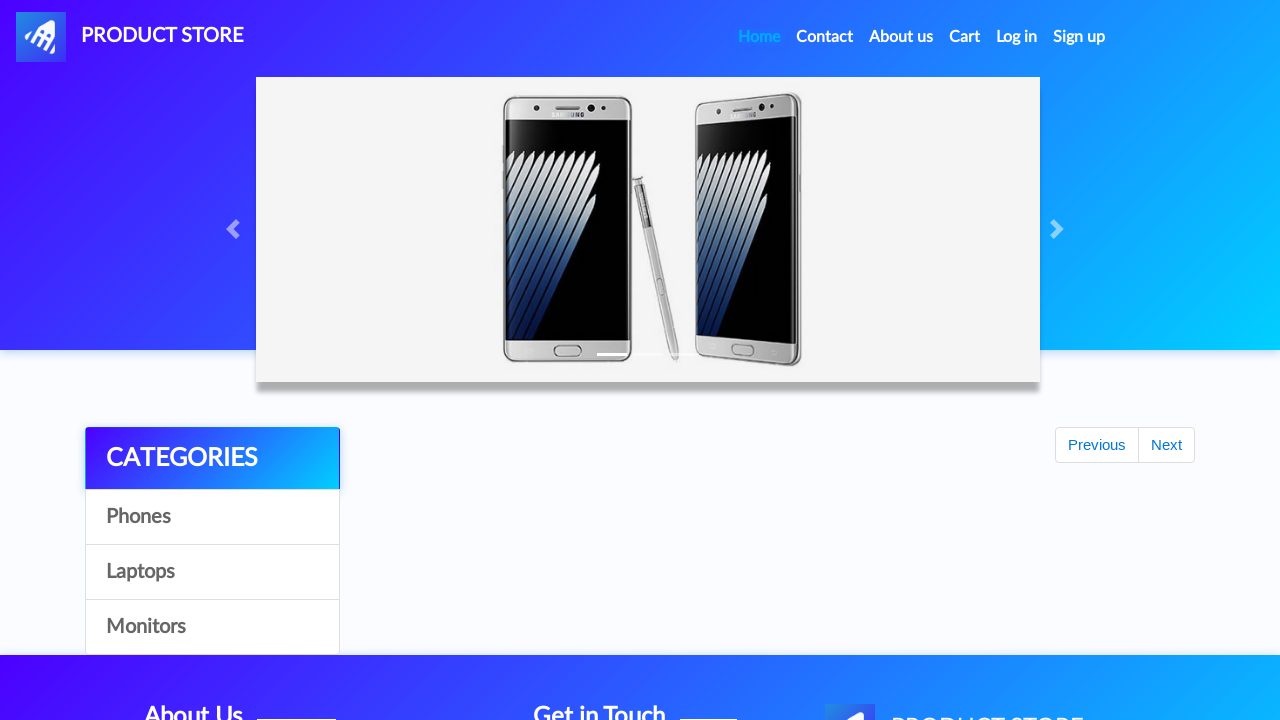

Product cards loaded after filter reset
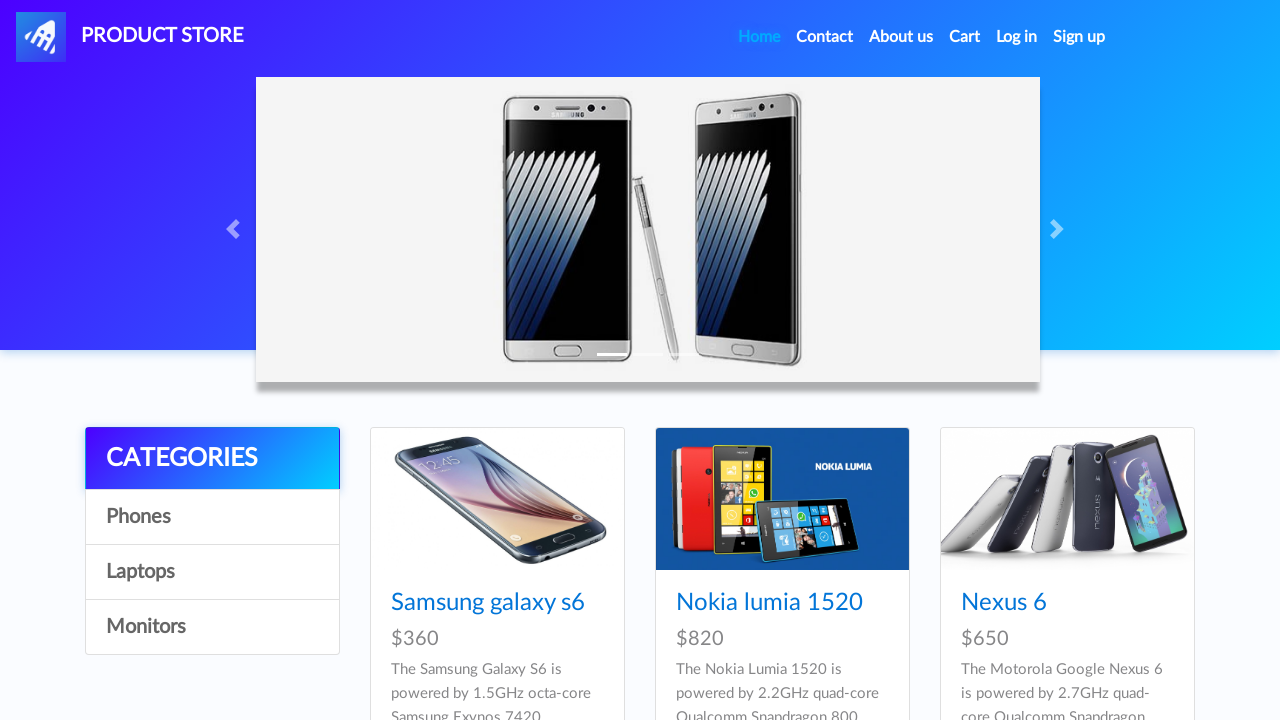

Retrieved all product titles - found 9 products
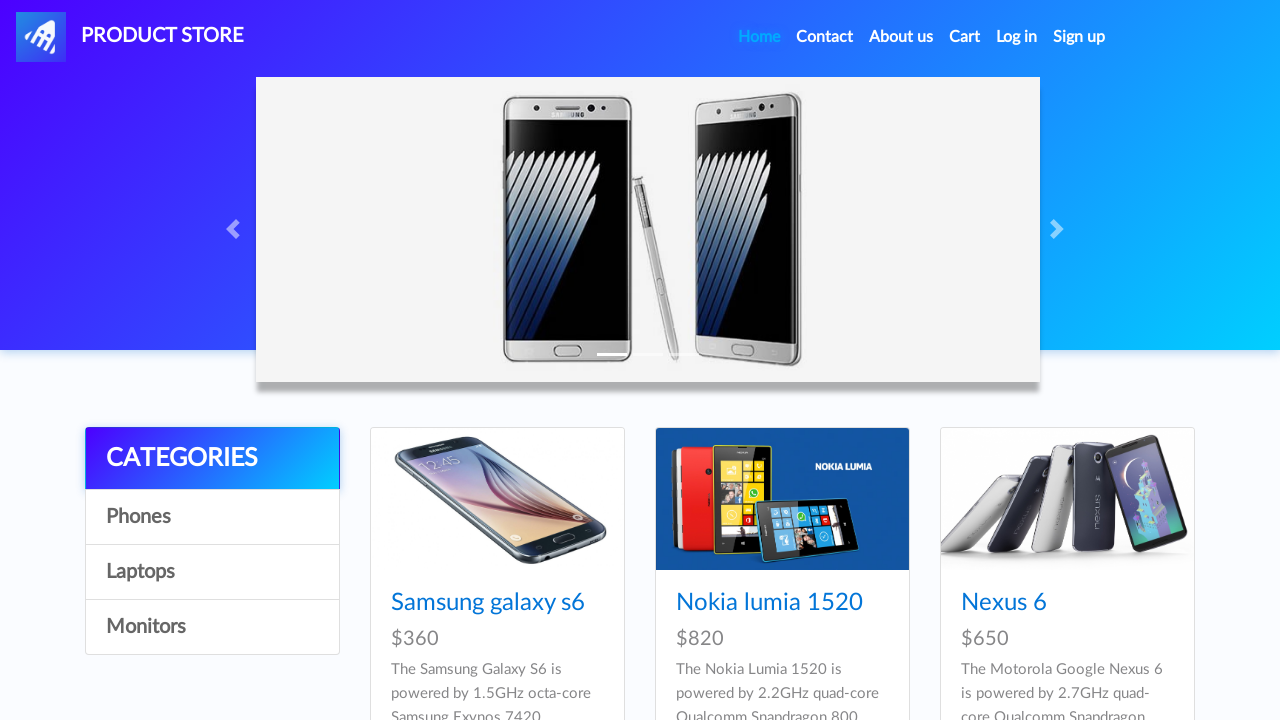

Verified that at least 9 products are displayed after filter reset
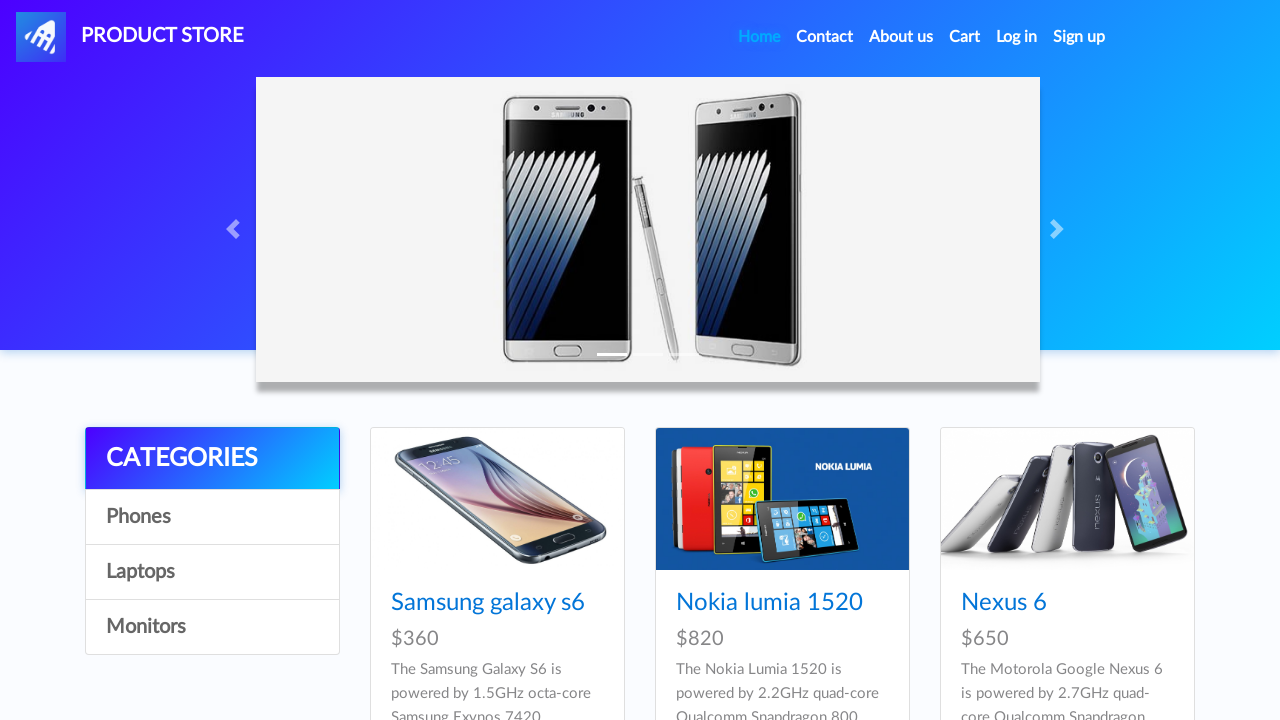

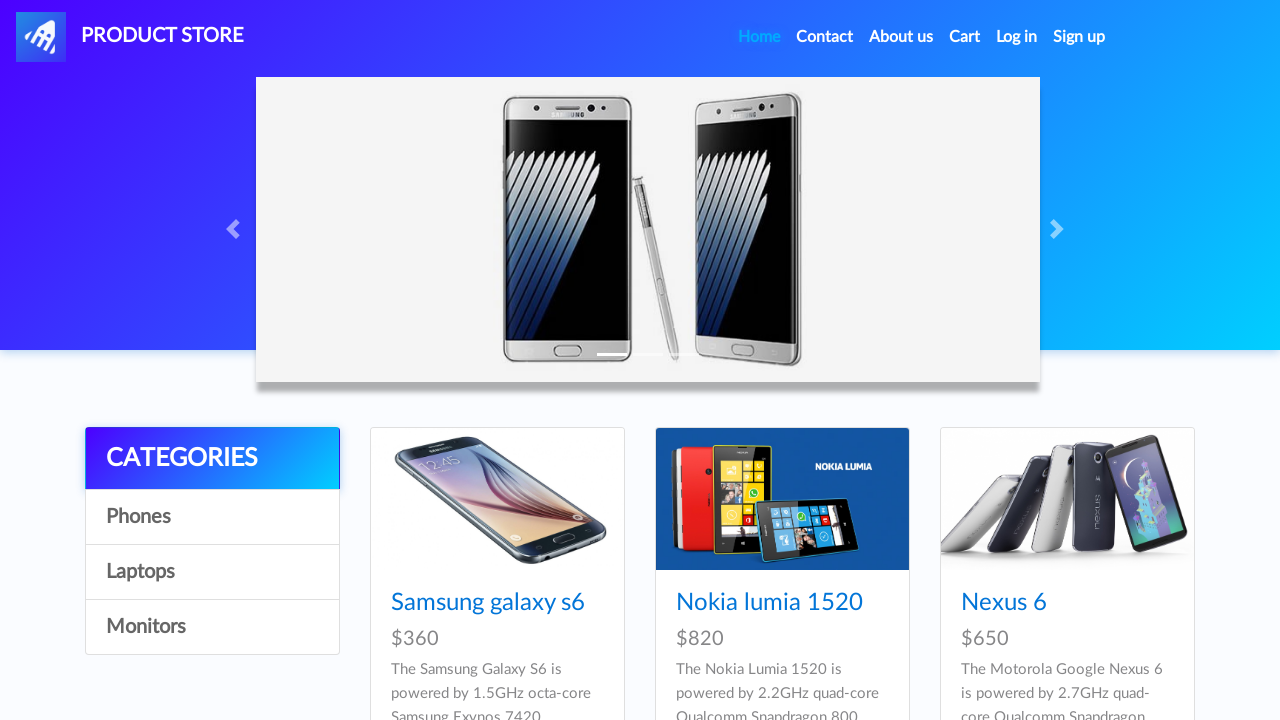